Tests the disappearing elements page by counting list items, refreshing the page multiple times, and verifying that elements dynamically appear or disappear on each refresh.

Starting URL: https://the-internet.herokuapp.com/disappearing_elements

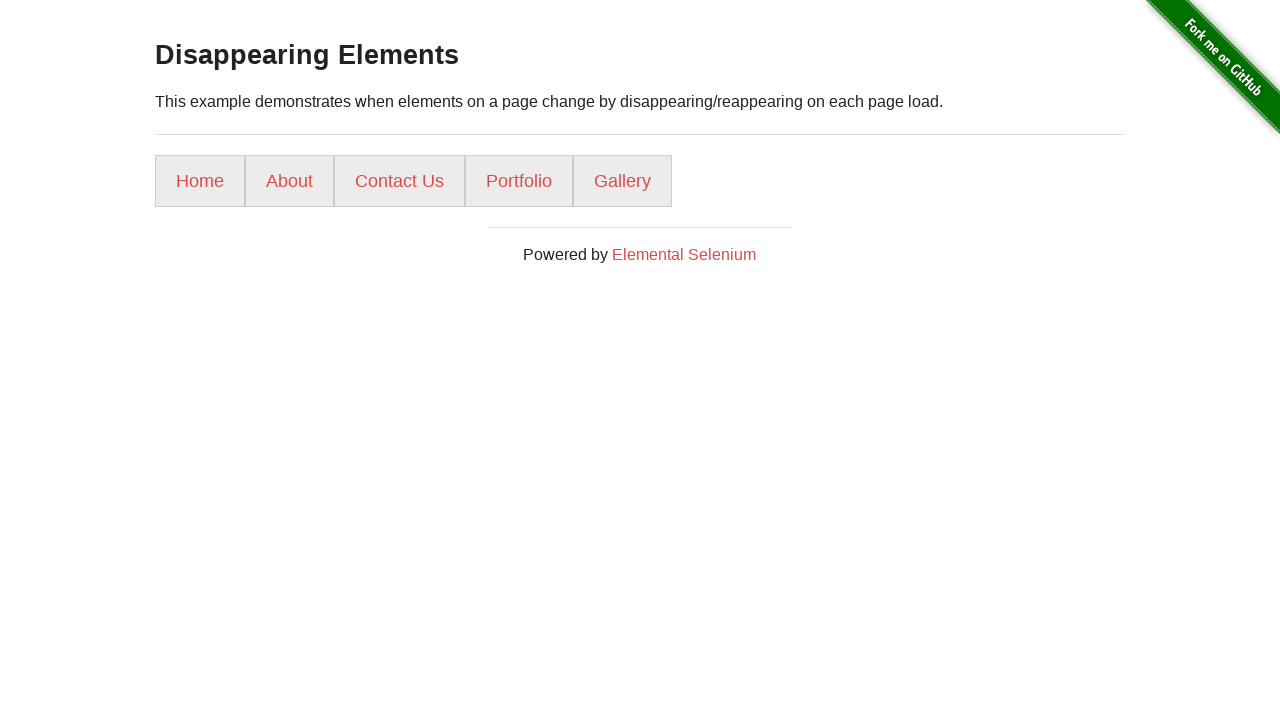

Waited for list items to be visible on initial load
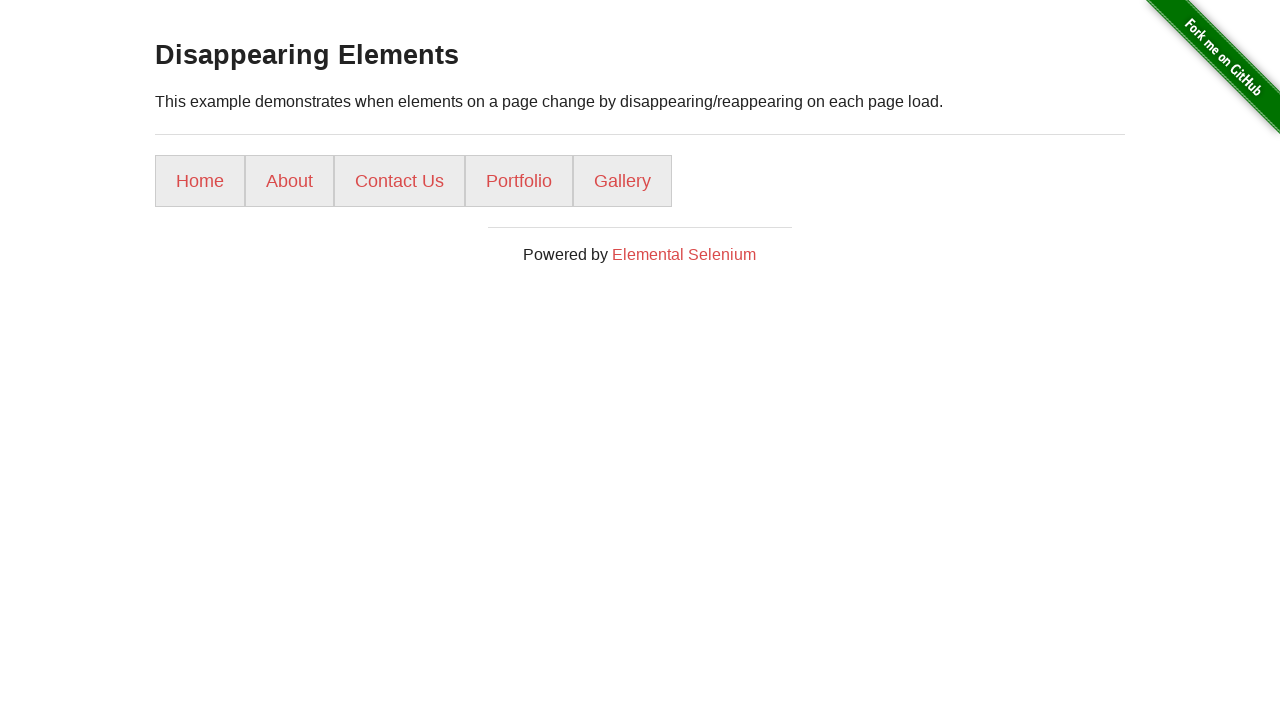

Counted initial list items: 5
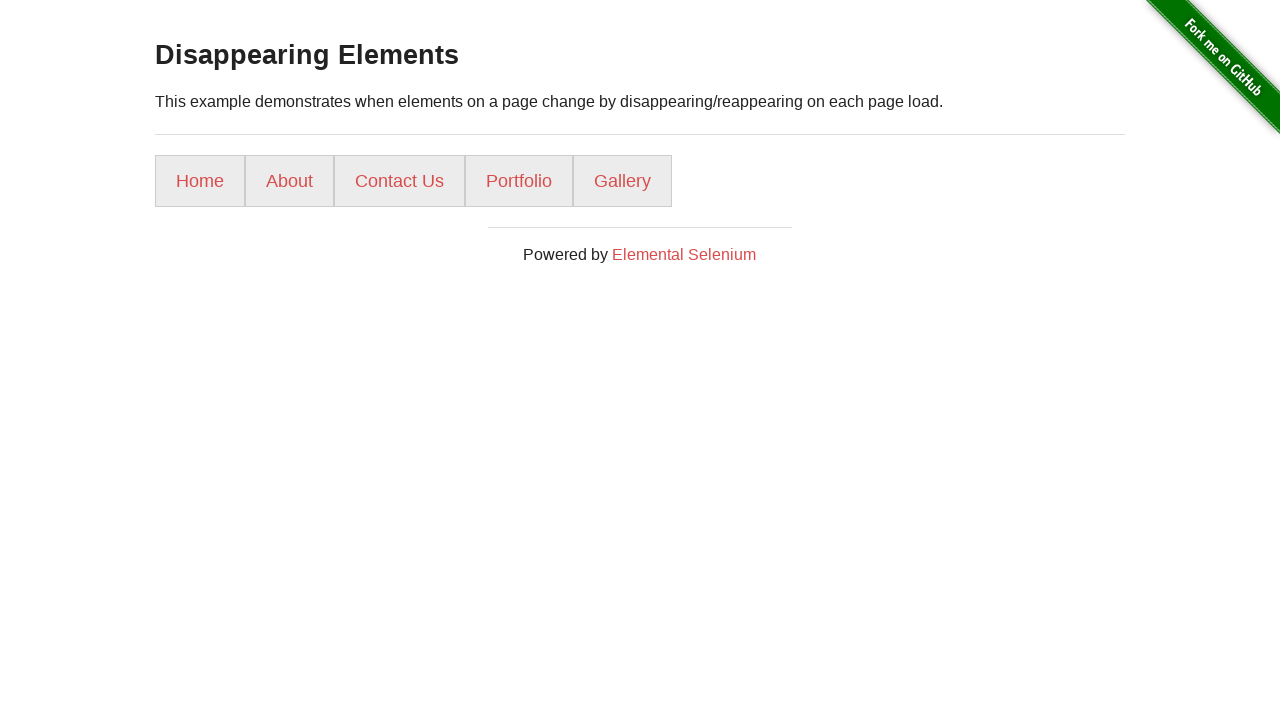

Performed first page refresh
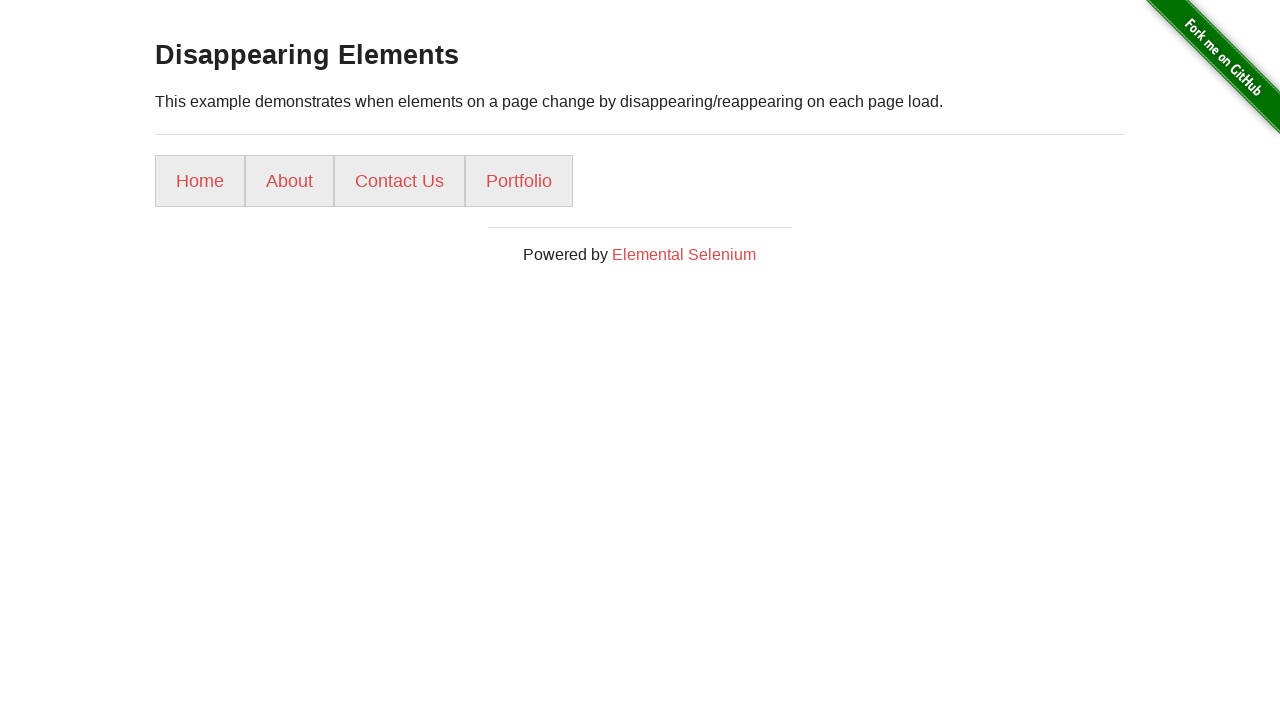

Waited for list items to be visible after first refresh
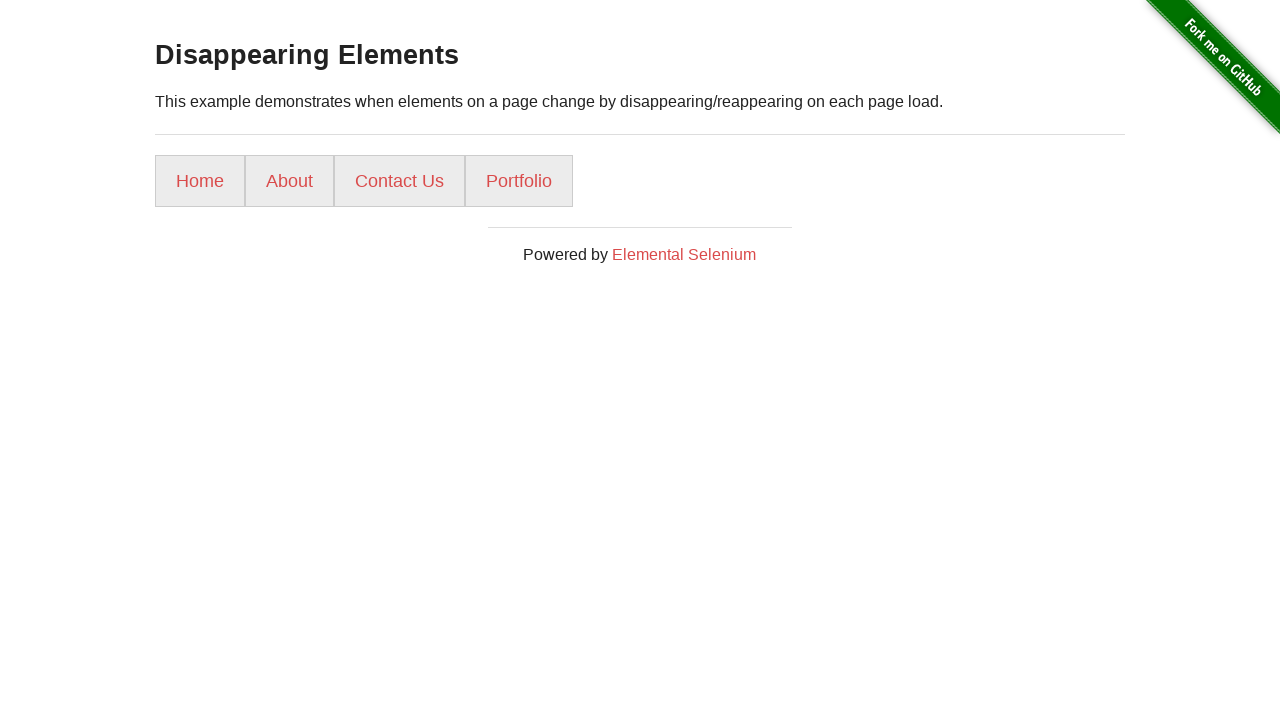

Counted list items after first refresh: 4
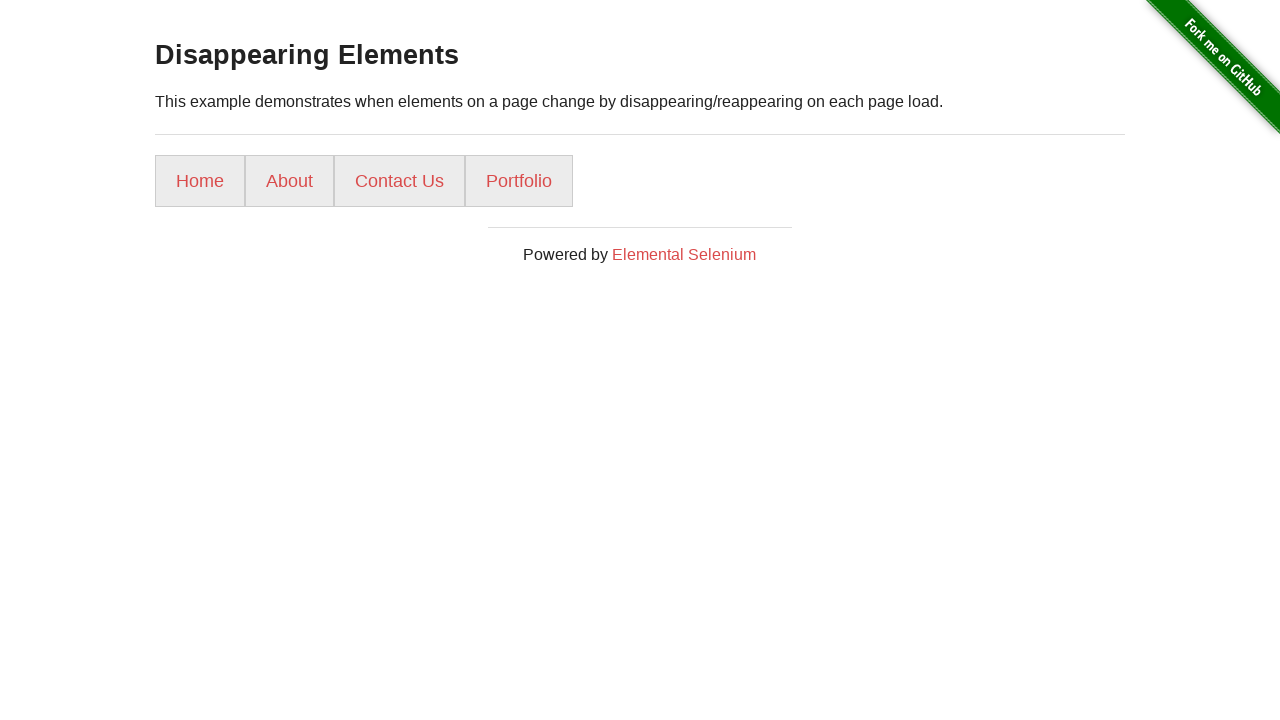

Performed second page refresh
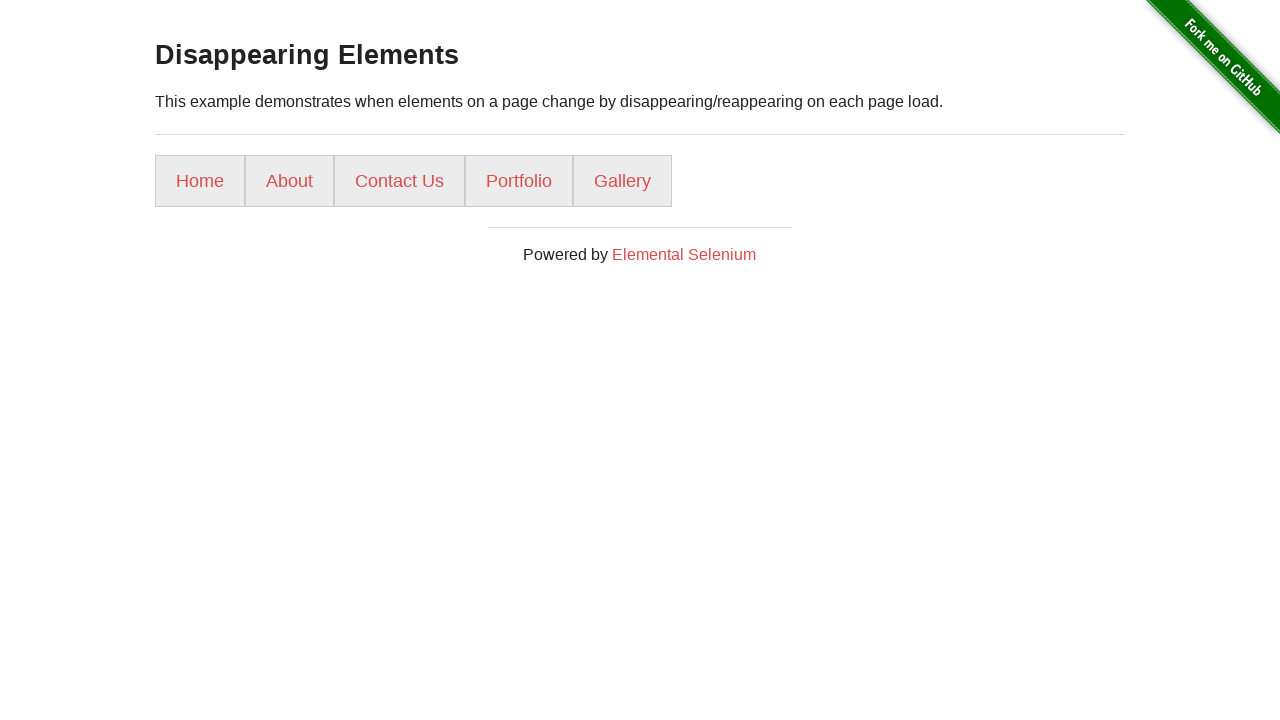

Waited for list items to be visible after second refresh
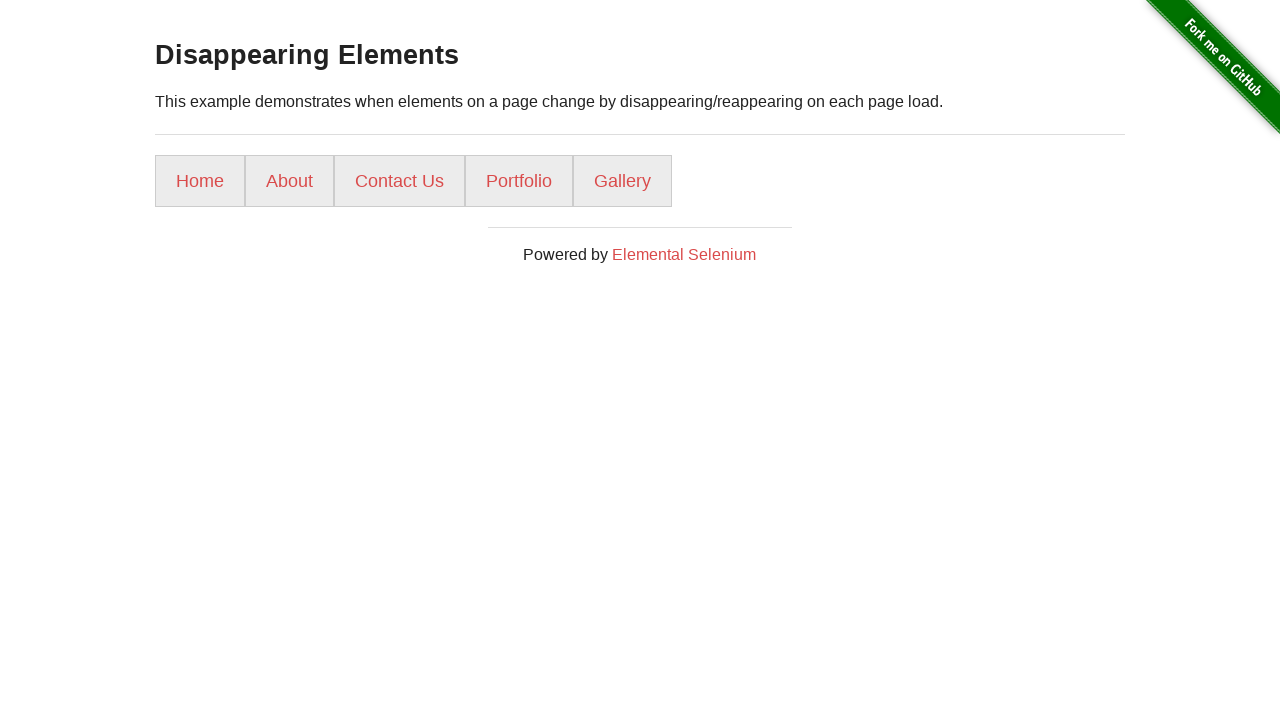

Counted list items after second refresh: 5
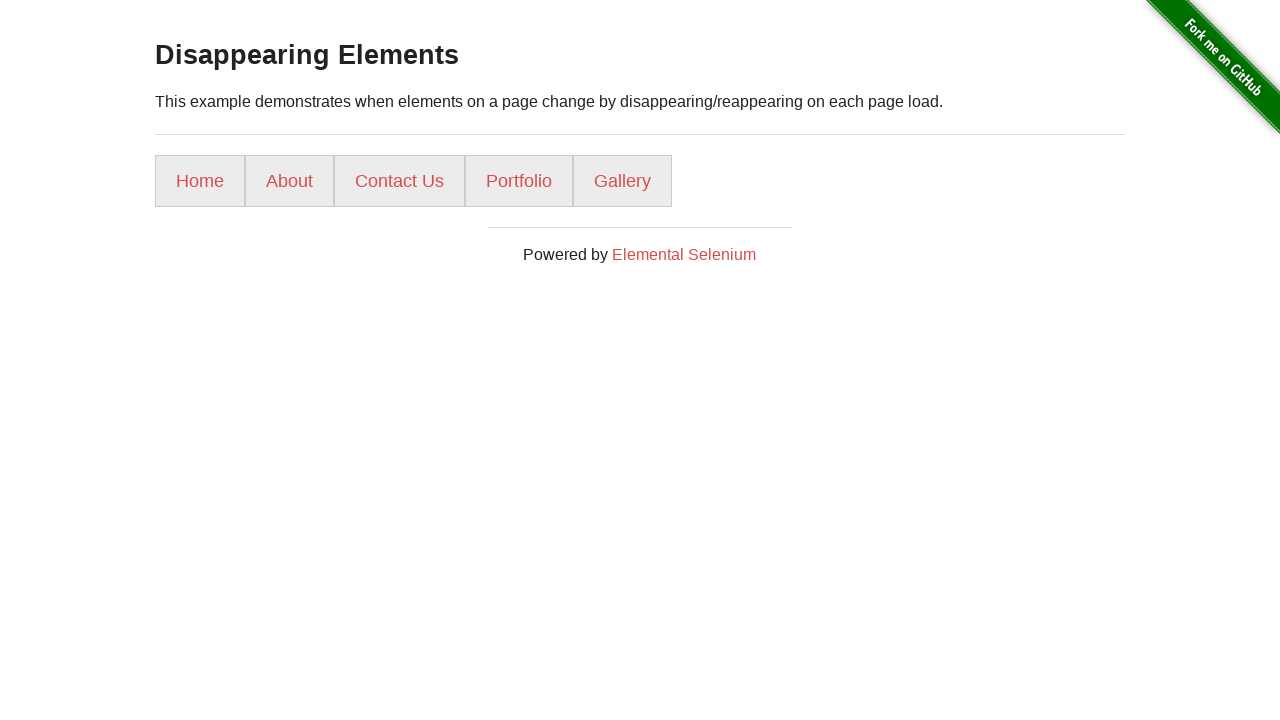

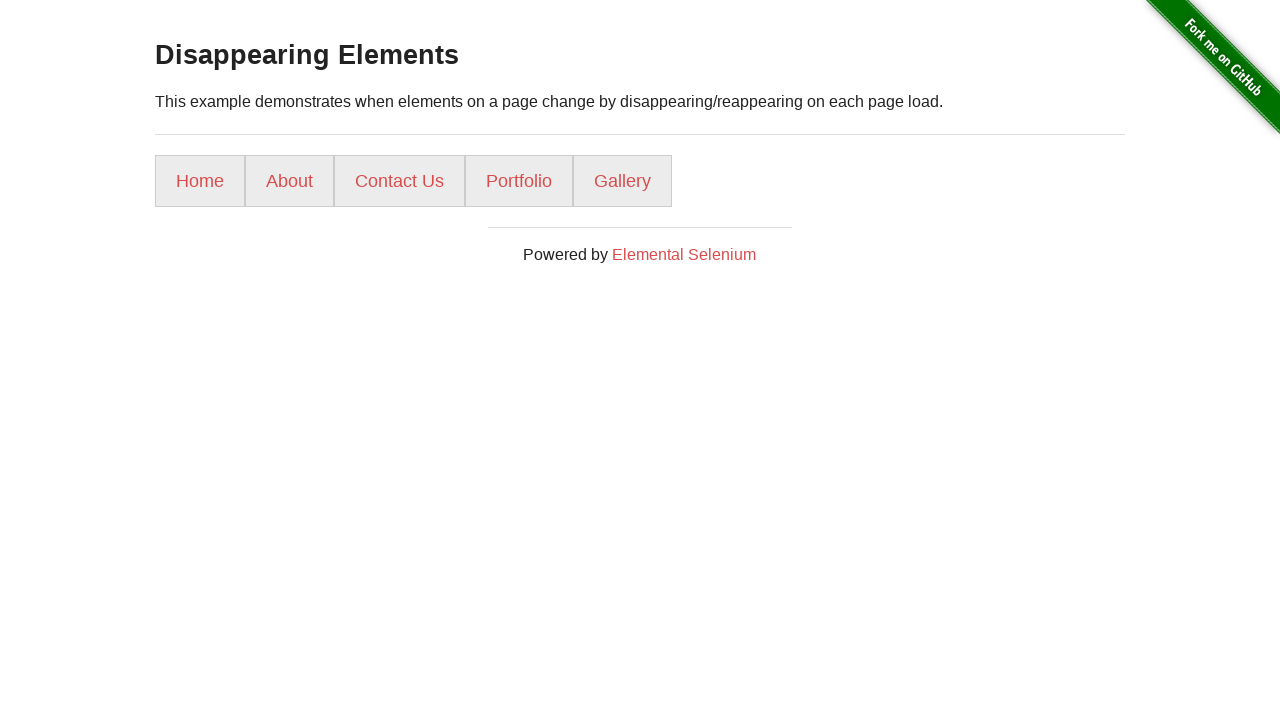